Navigates to YouTube homepage and waits for page to load. Basic infrastructure test.

Starting URL: https://youtube.com

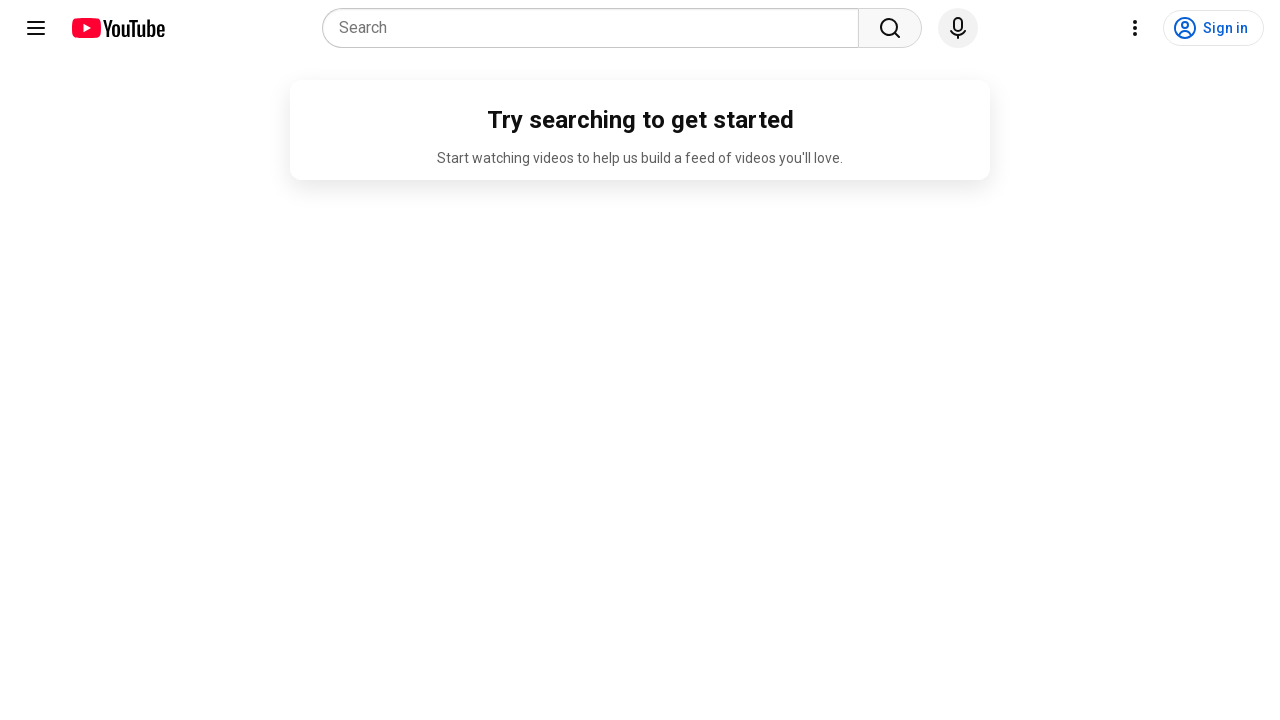

Navigated to YouTube homepage
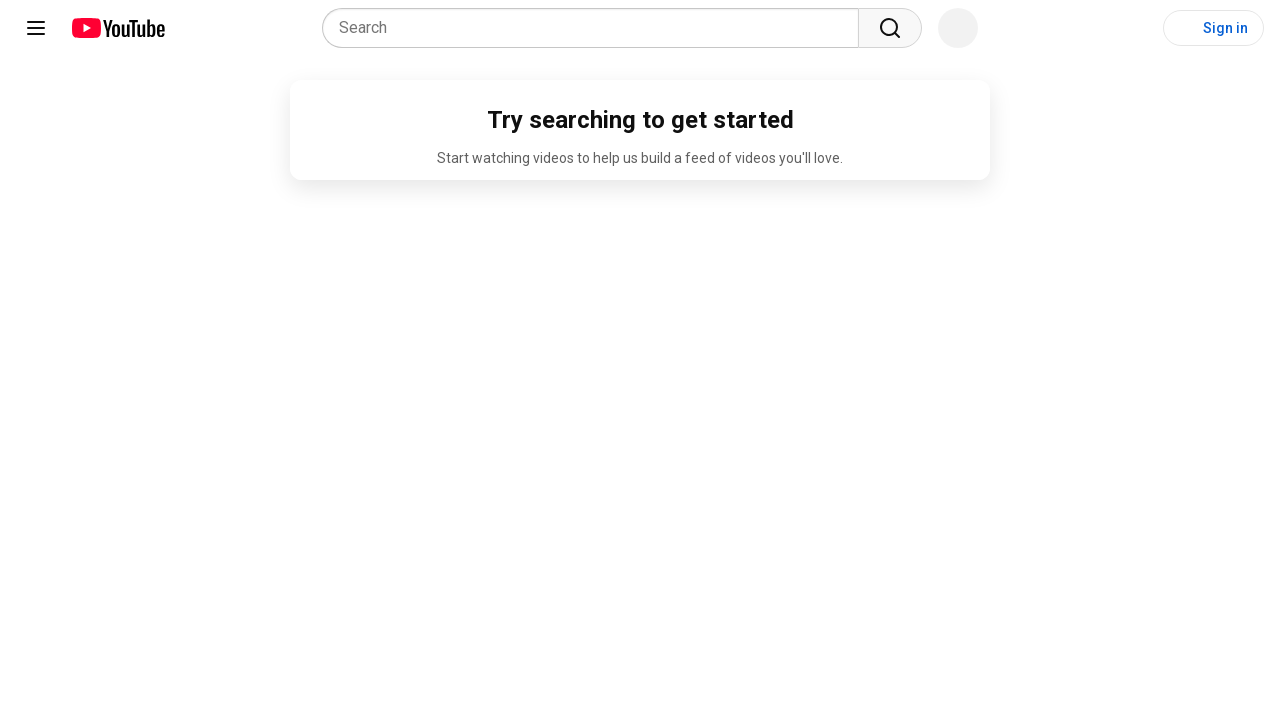

YouTube homepage fully loaded and network idle
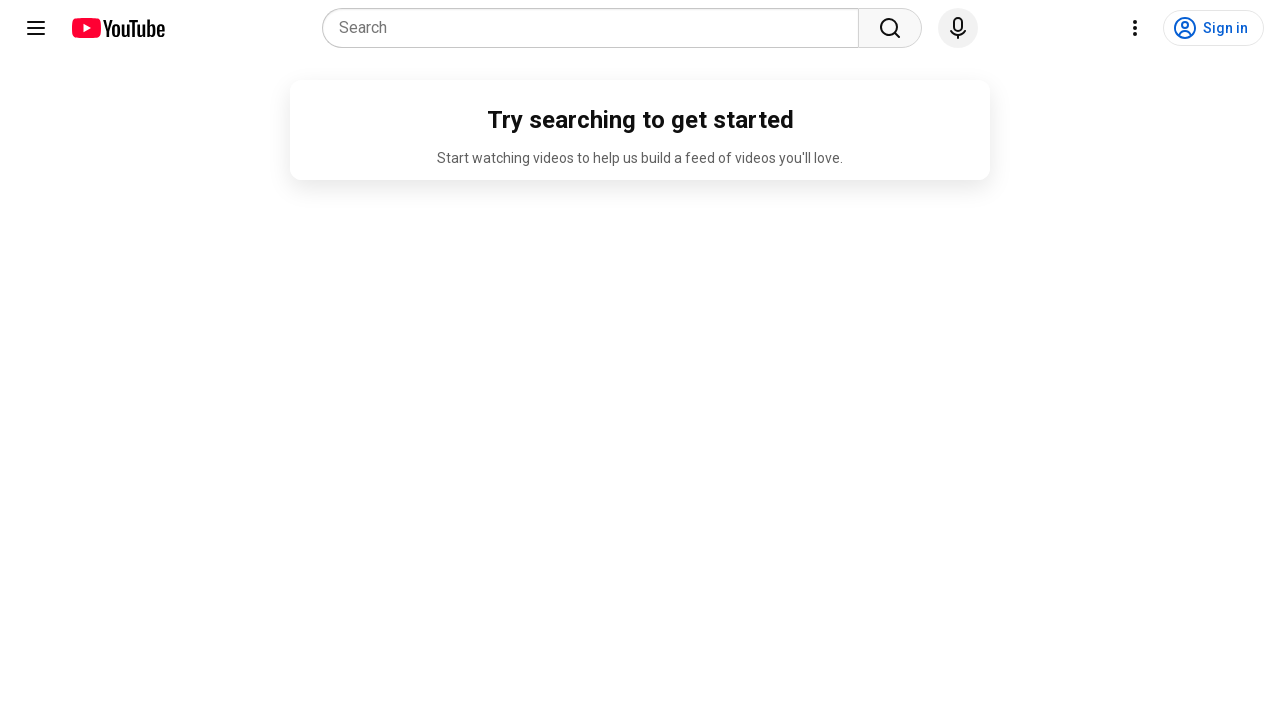

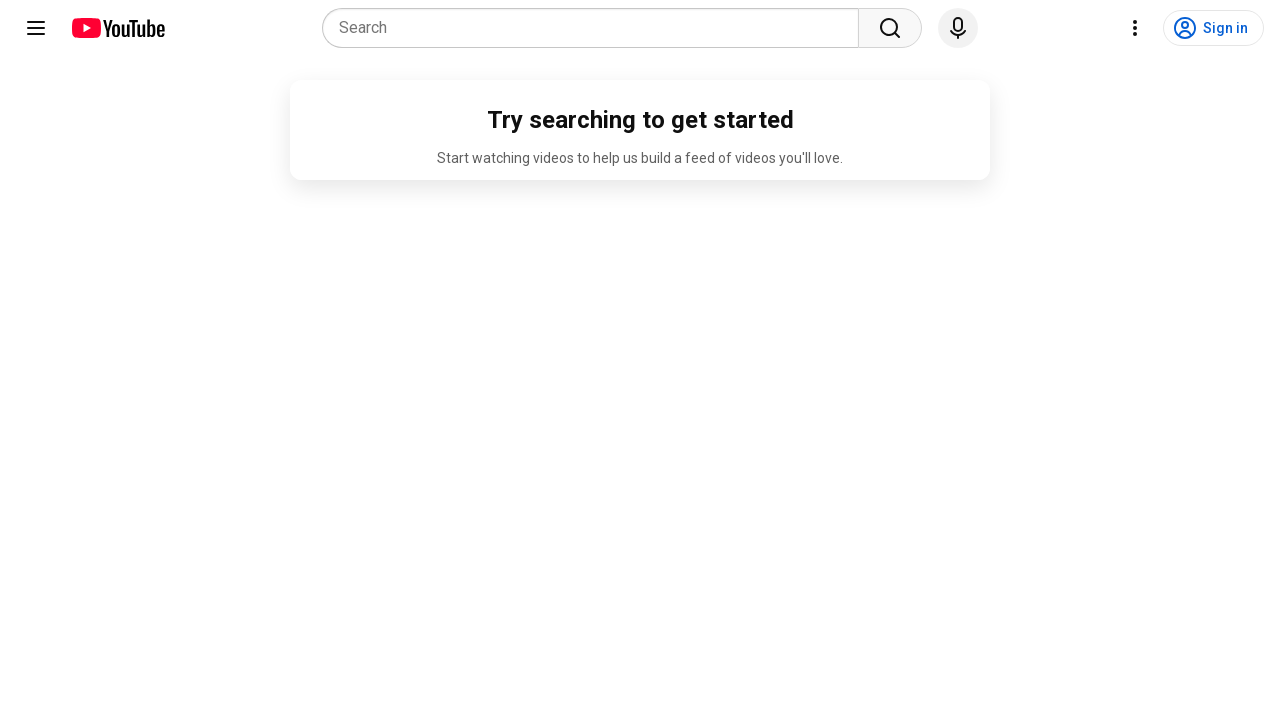